Tests pagination functionality on an offers page by iterating through table pages using the Next button to search for a specific product

Starting URL: https://rahulshettyacademy.com/seleniumPractise/#/offers

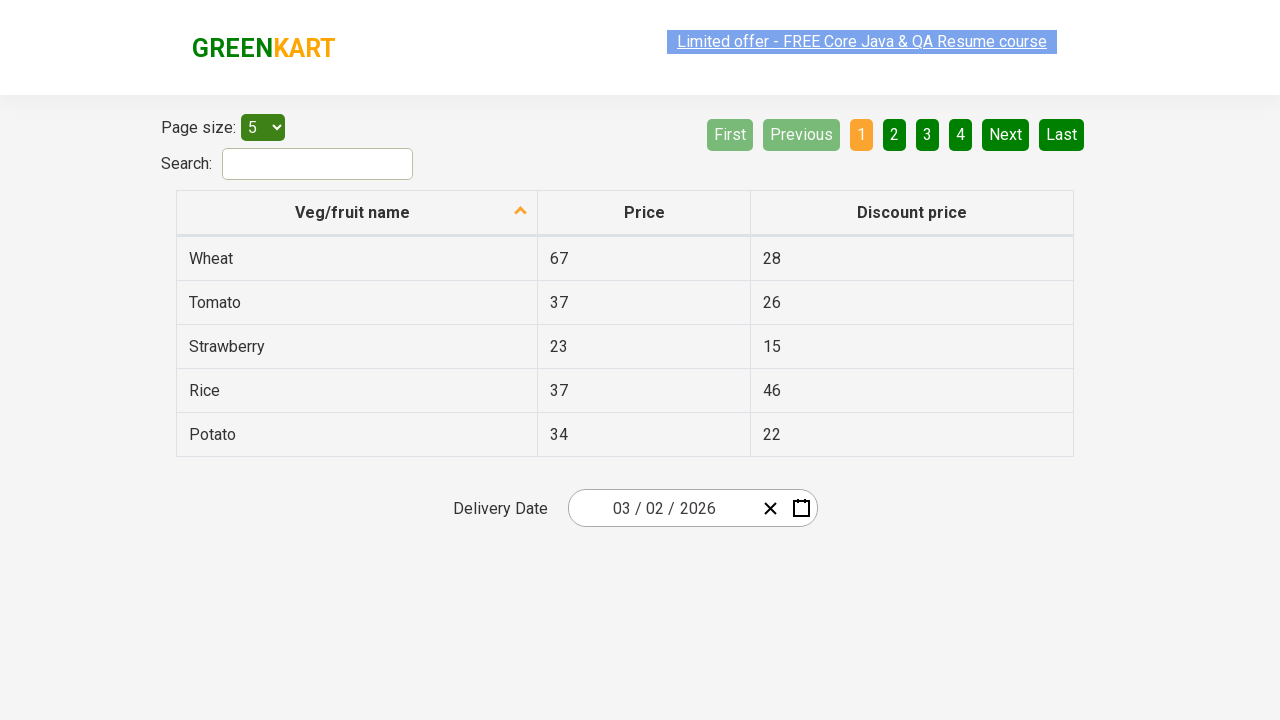

Waited for table to load on offers page
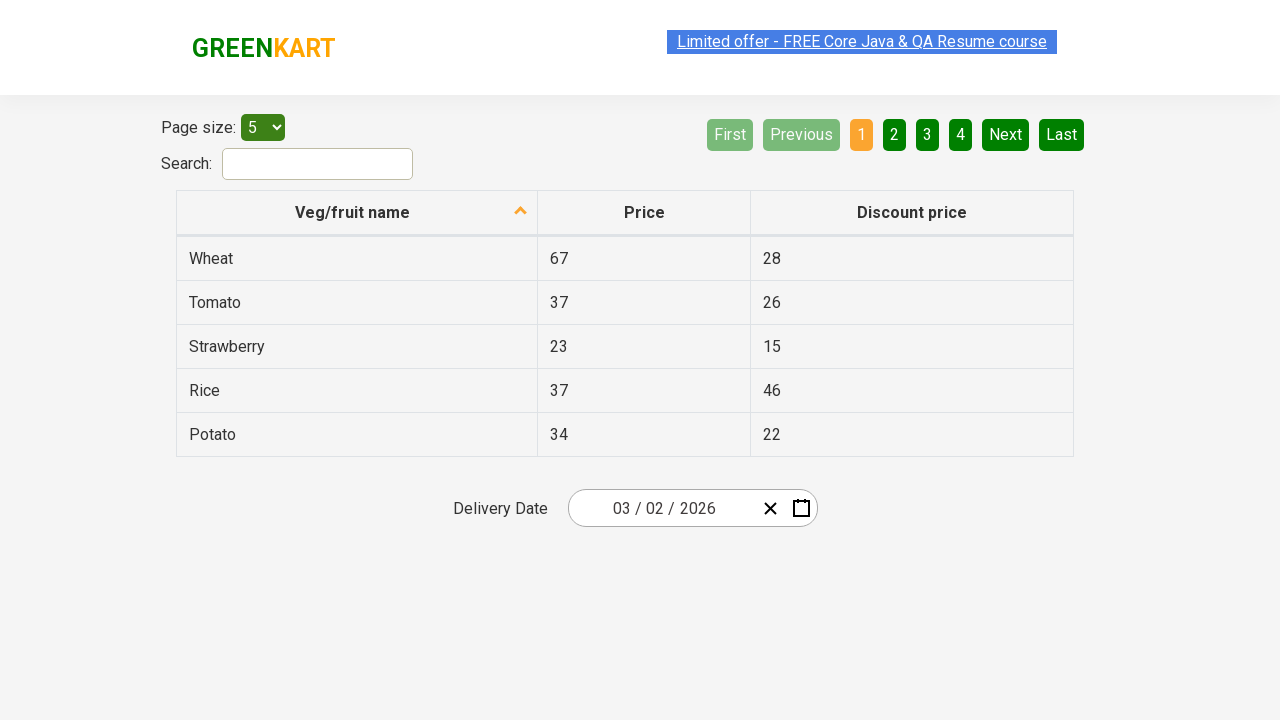

Checked Next button state on page 1
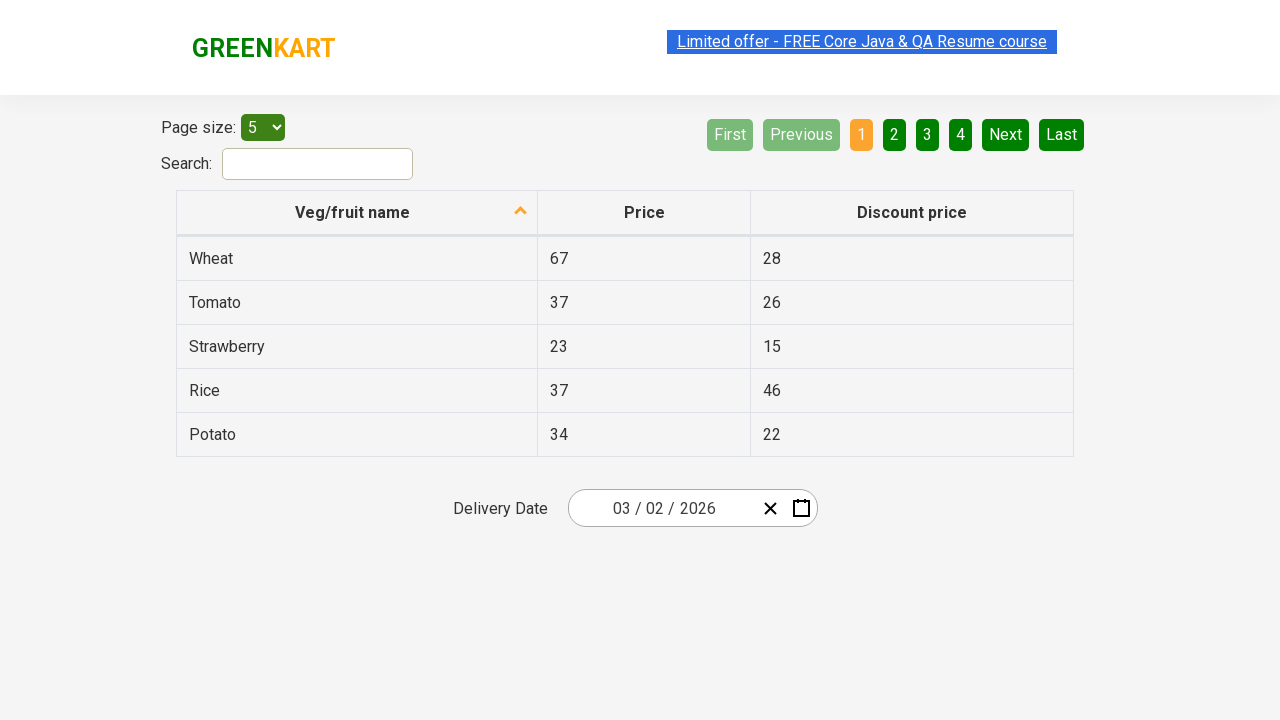

Clicked Next button to navigate from page 1 to page 2 at (1006, 134) on xpath=//a[@aria-label='Next']
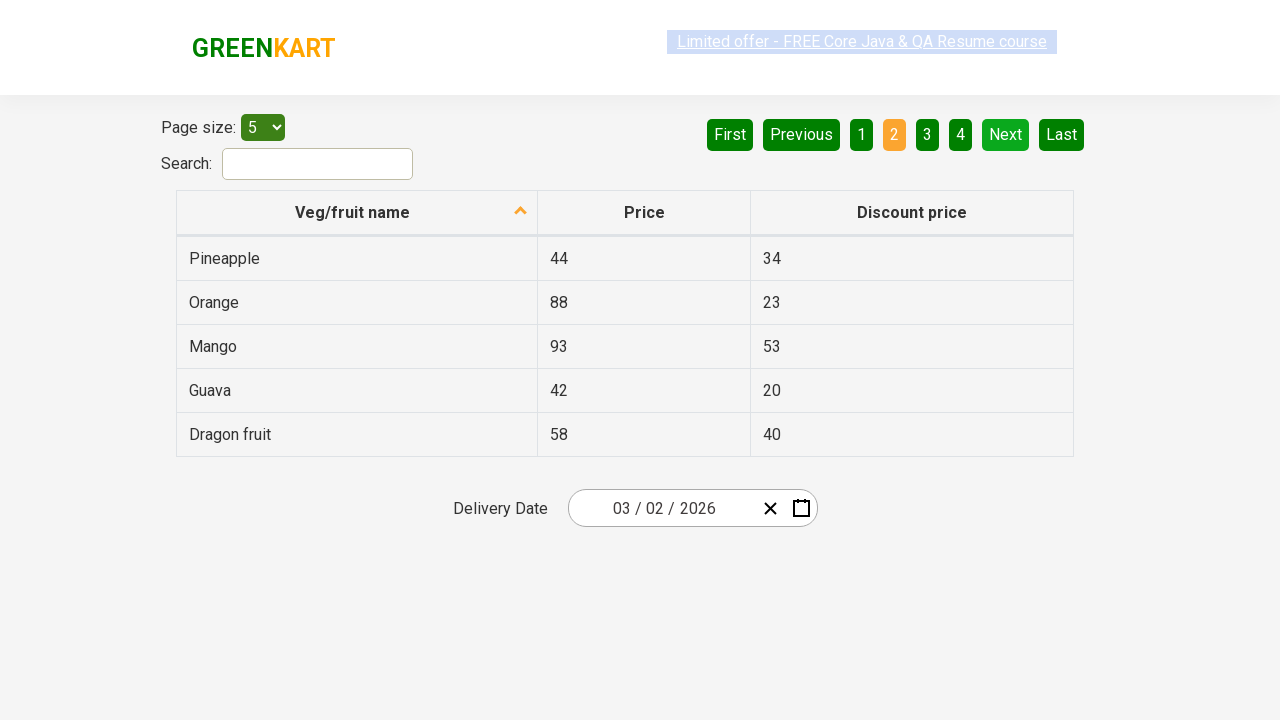

Waited for table to update on page 2
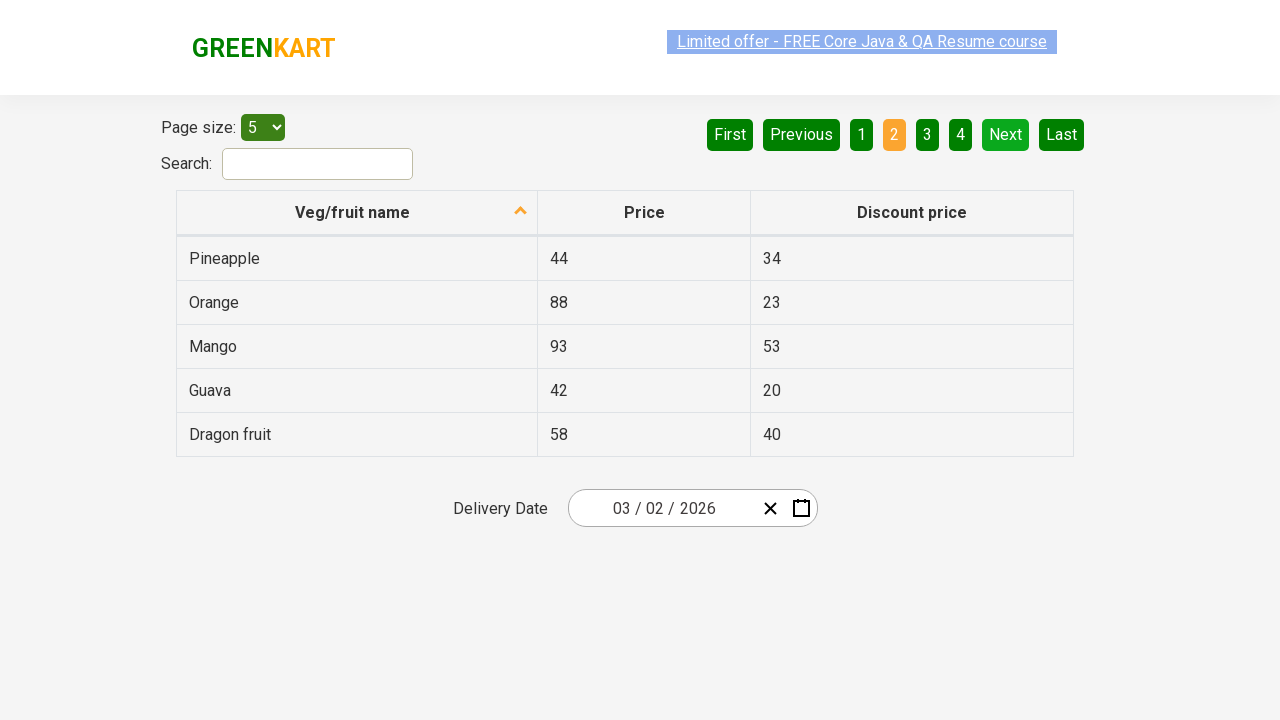

Found product 'Mango' on page 2
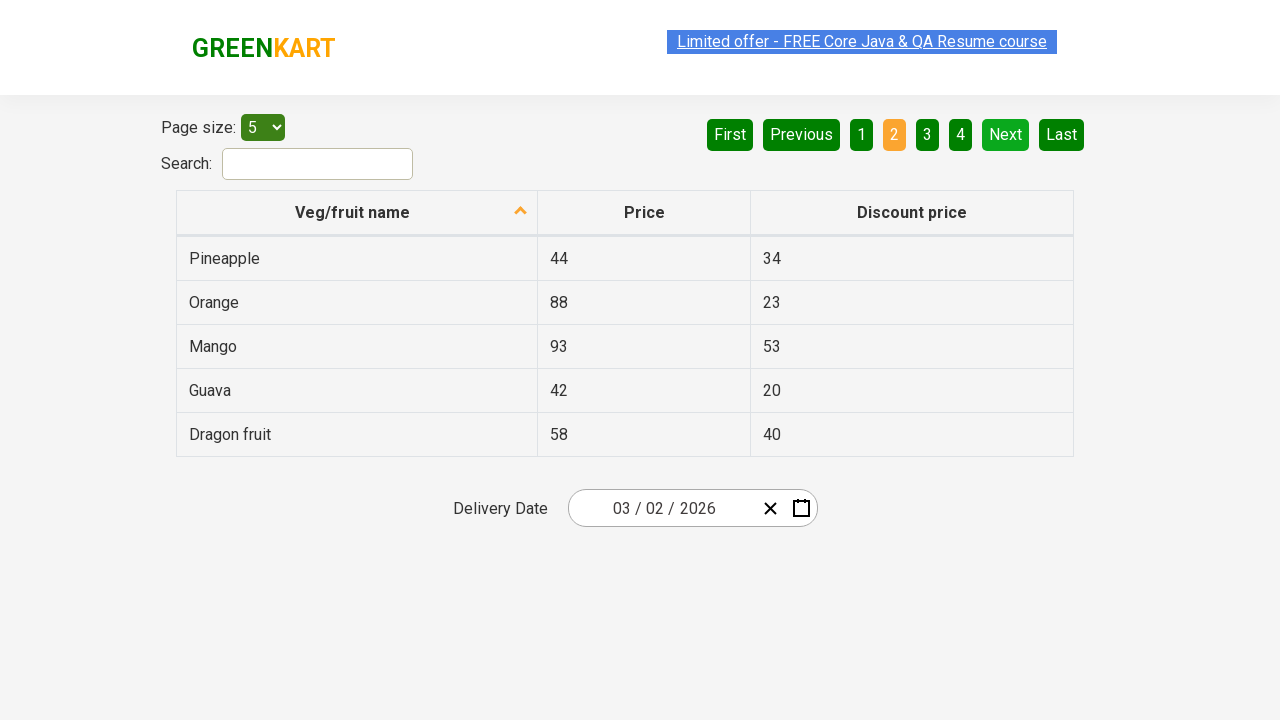

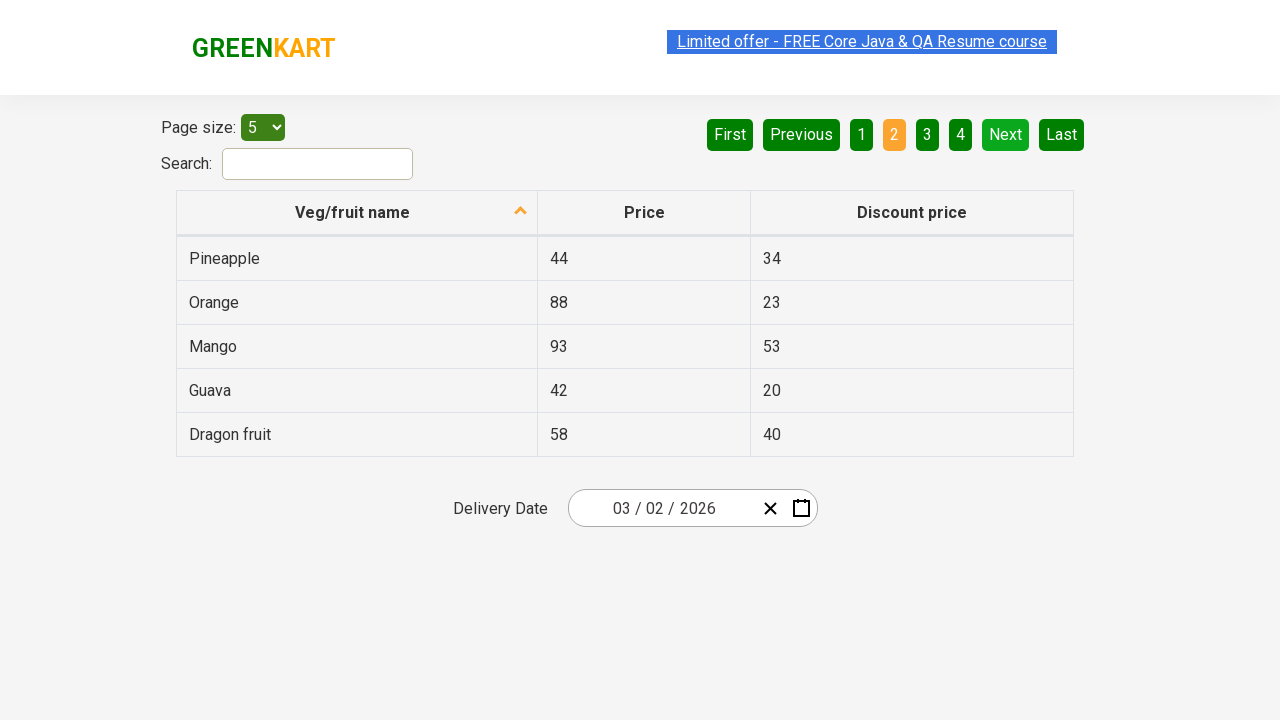